Tests window switching functionality by clicking a button to open a new tab, iterating through window handles, and switching back to the original window

Starting URL: https://formy-project.herokuapp.com/switch-window

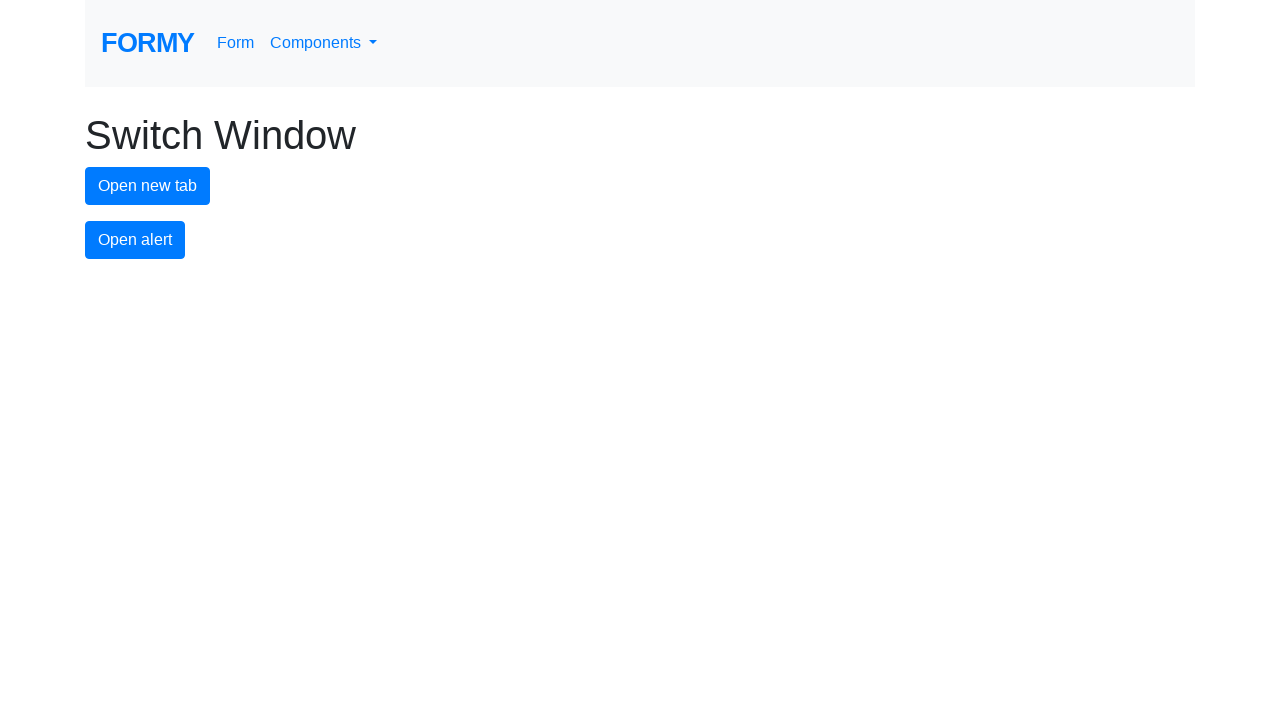

Clicked the new tab button to open a new window at (148, 186) on #new-tab-button
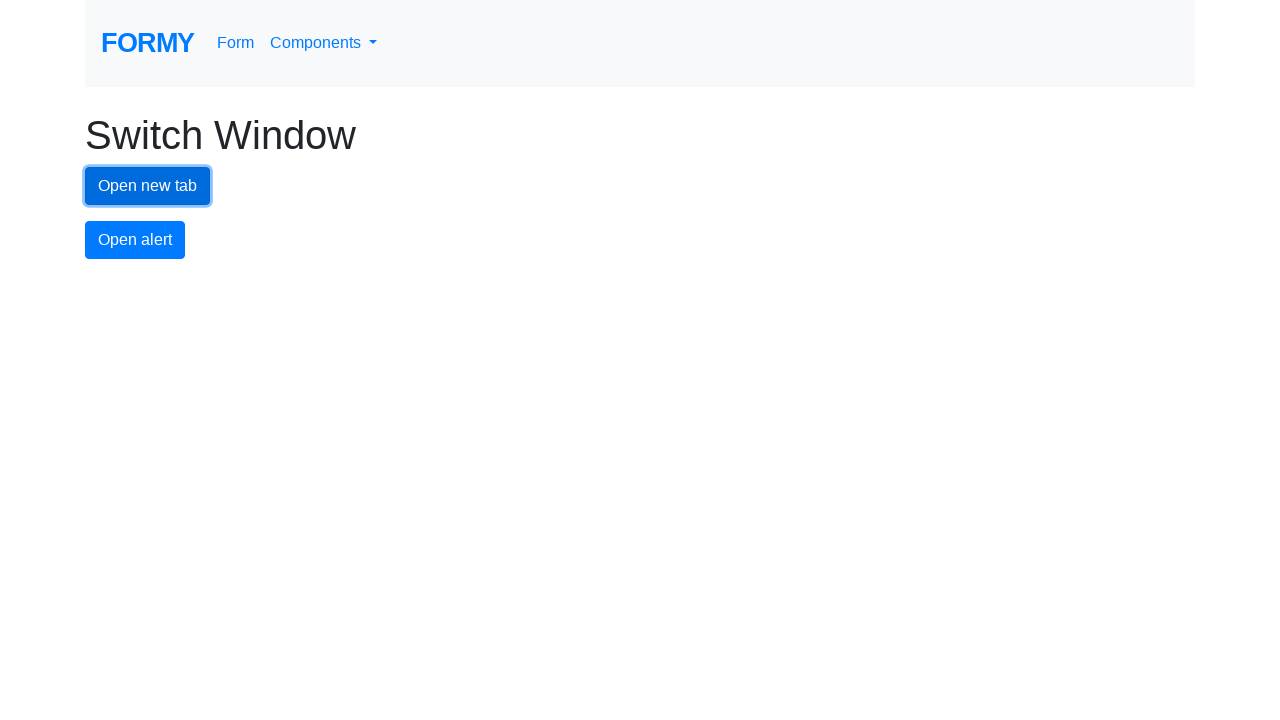

Waited for new tab to open
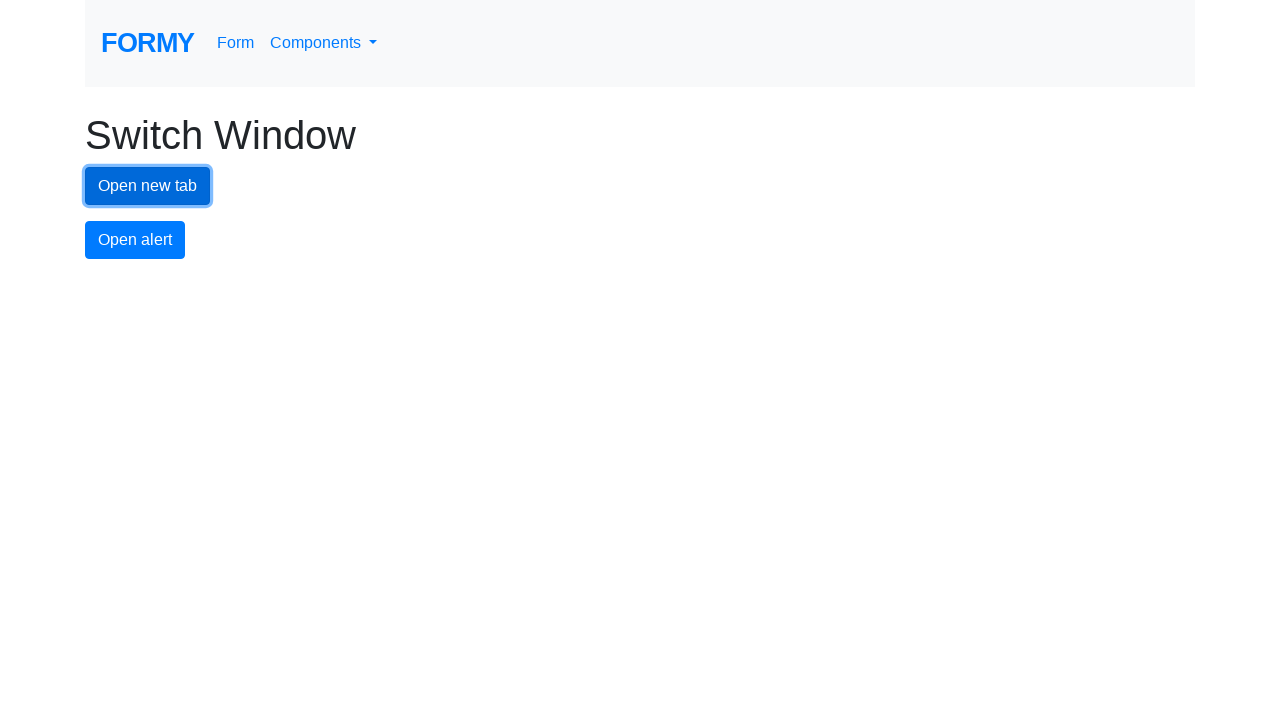

Retrieved all pages from context
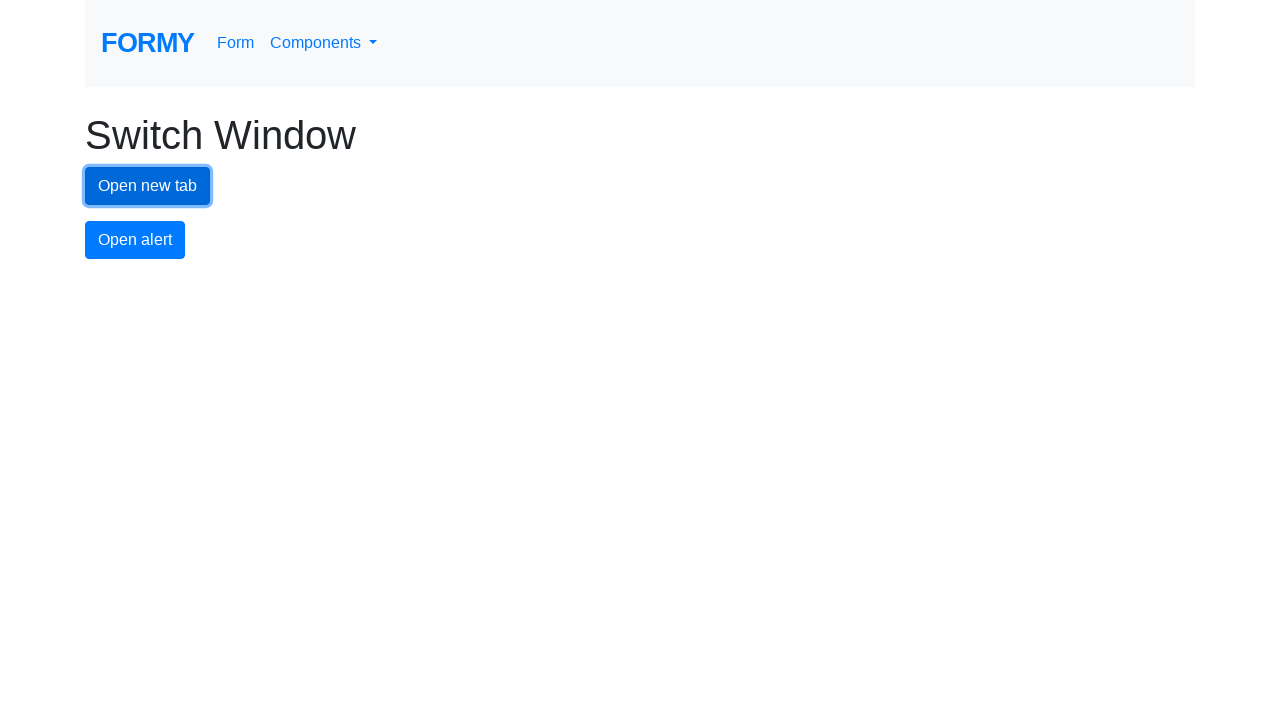

Identified the newly opened tab
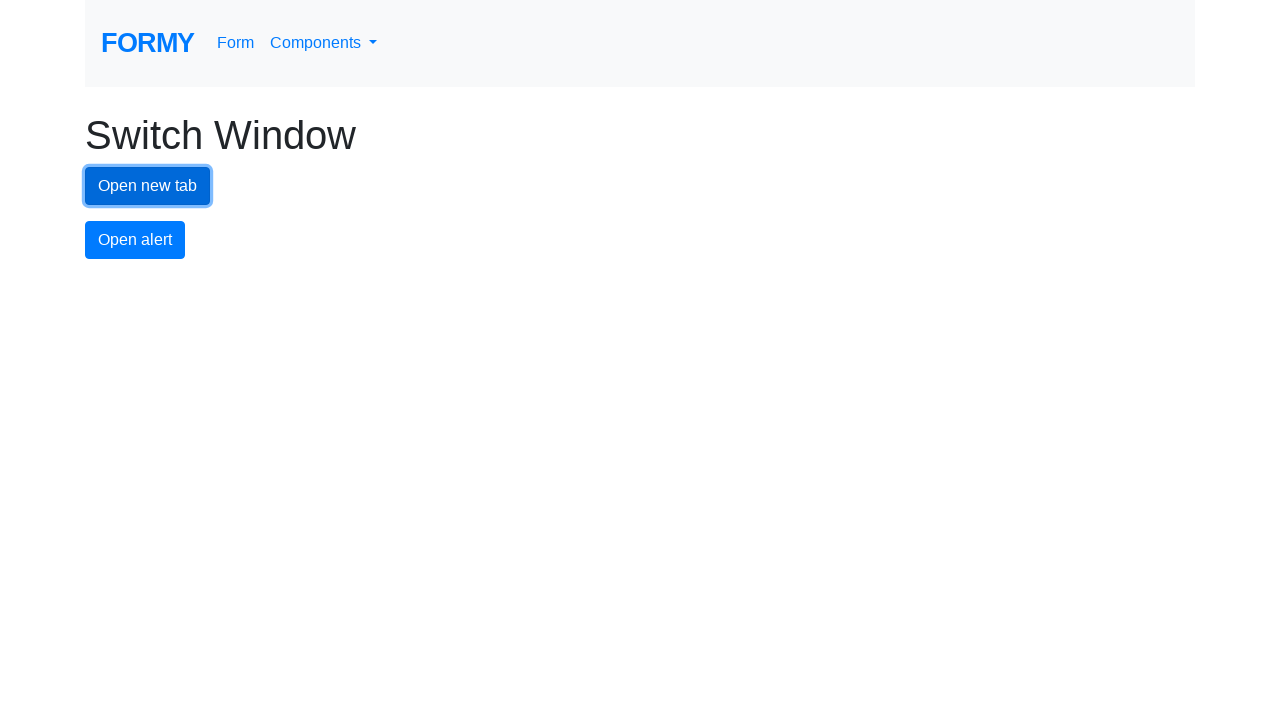

Switched to the new tab
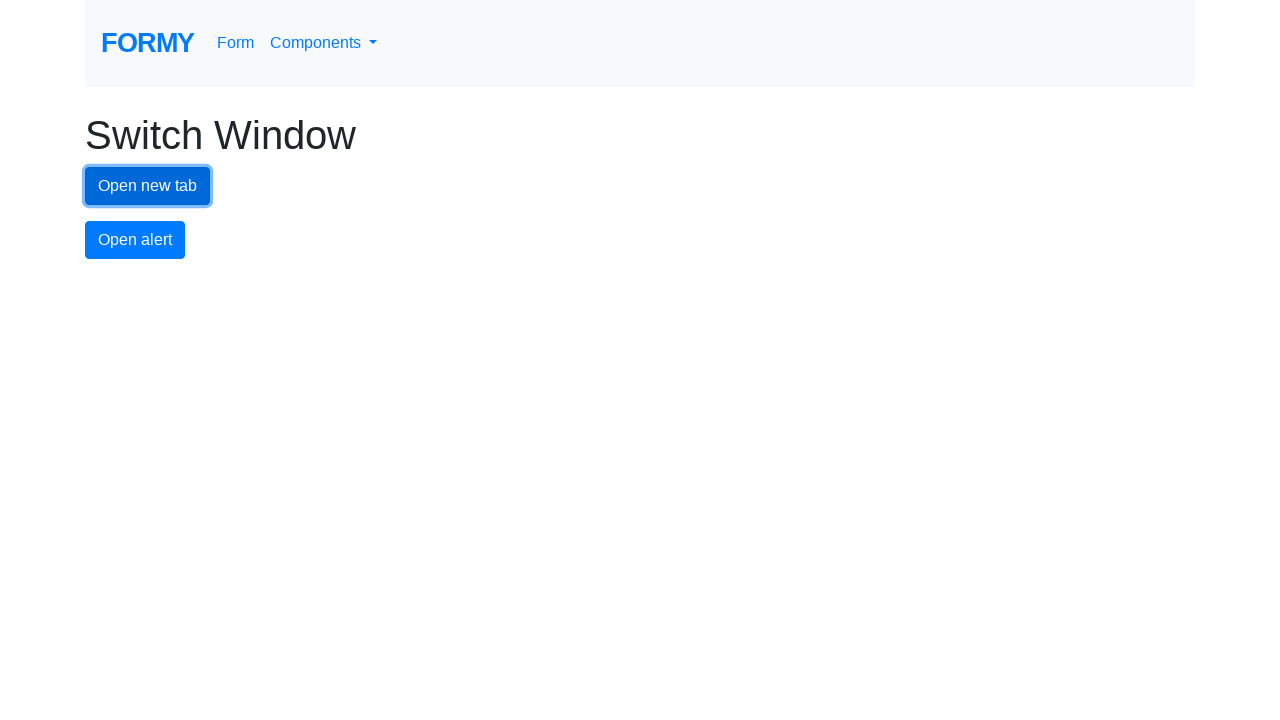

Switched back to the original tab
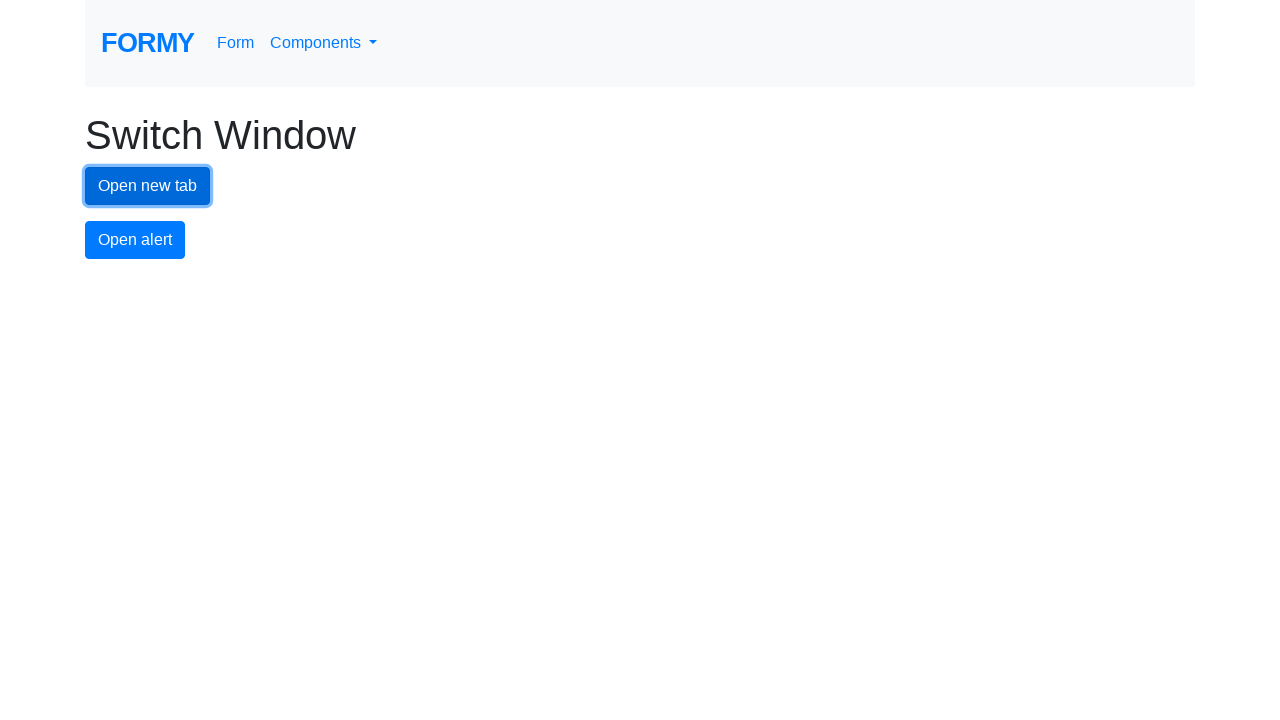

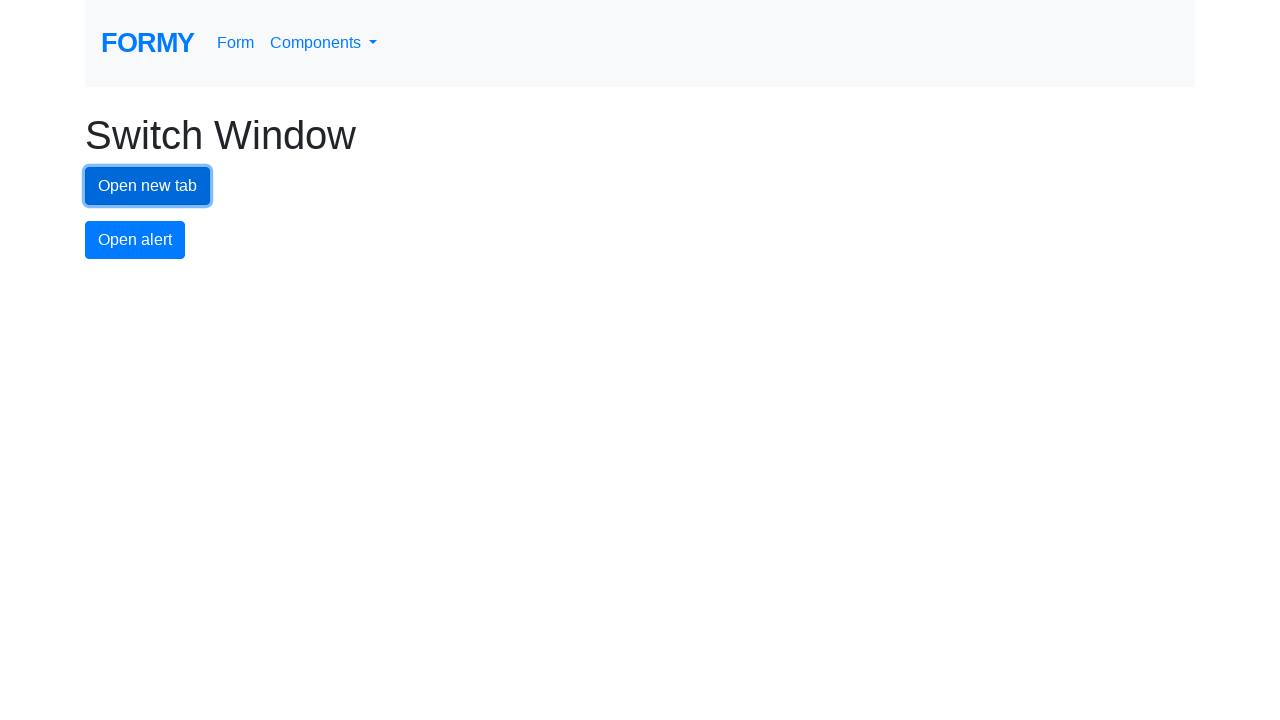